Opens the Selenium website with mobile viewport dimensions and verifies the page title

Starting URL: https://www.selenium.dev

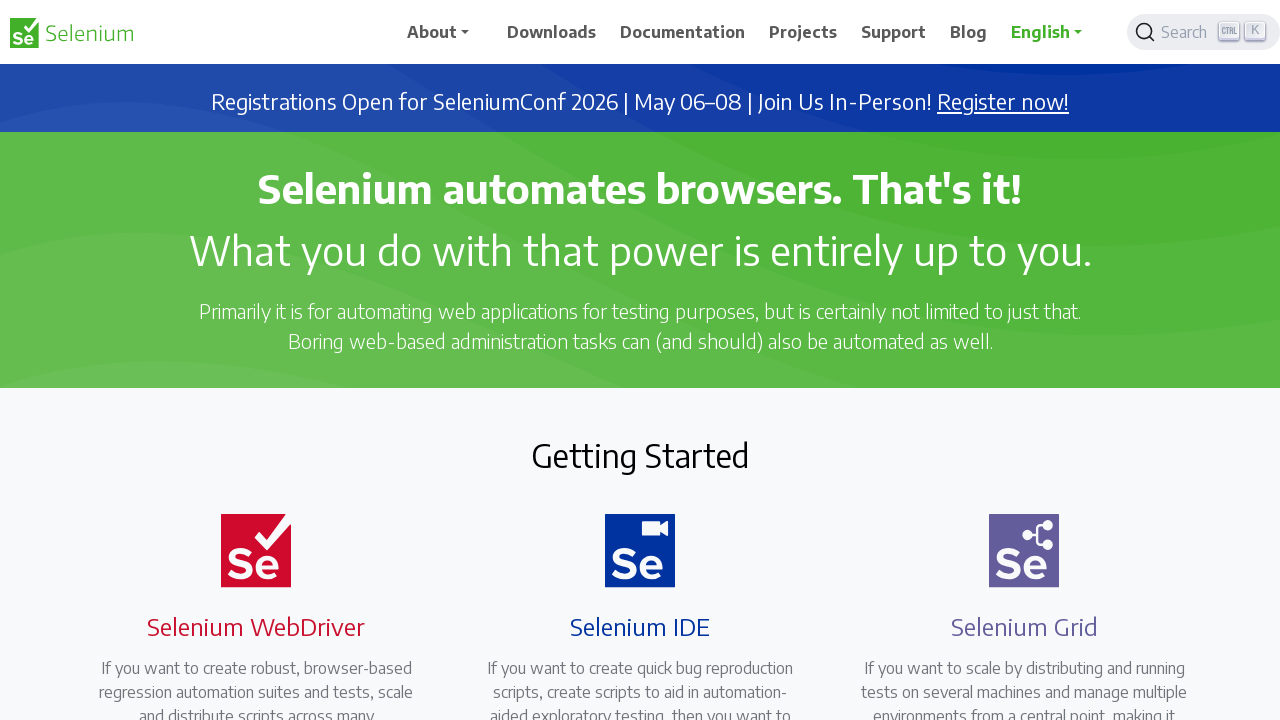

Set viewport to mobile dimensions (430x932)
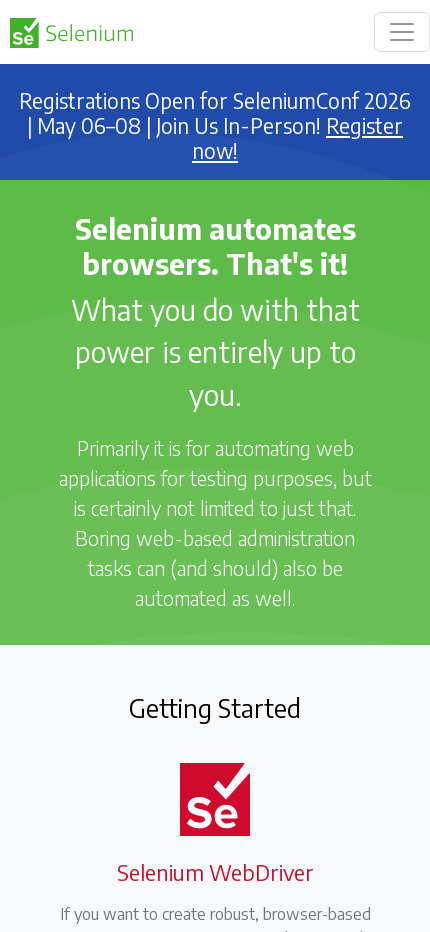

Verified page title is 'Selenium'
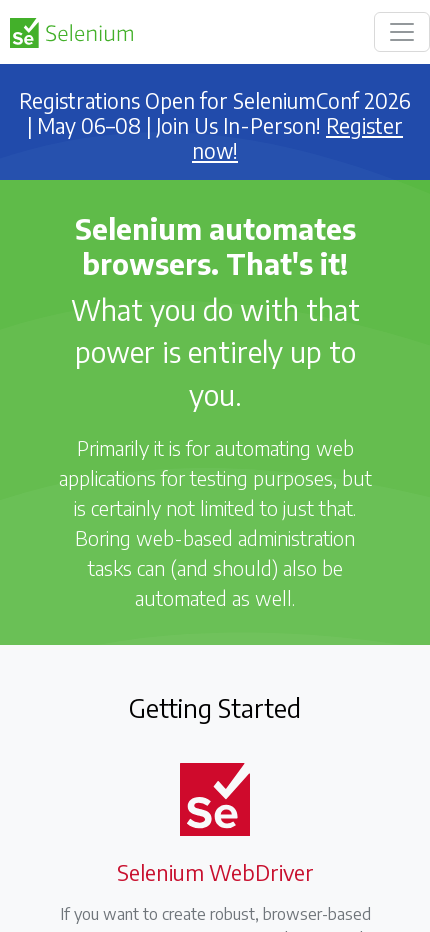

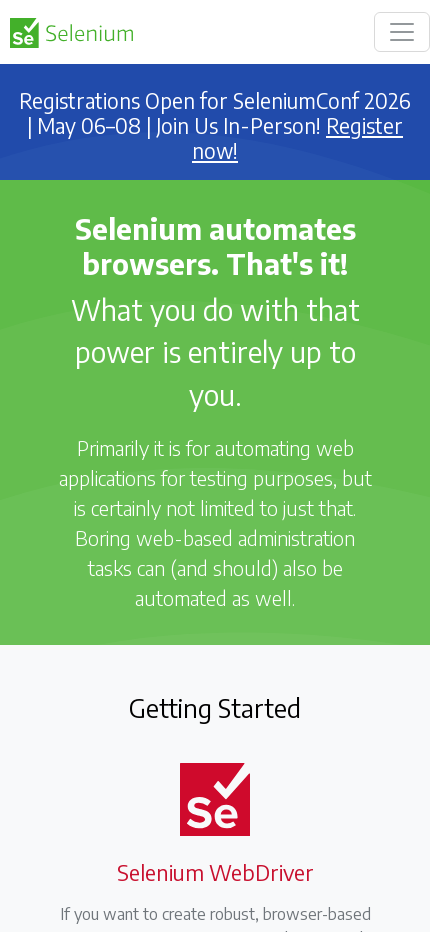